Tests clicking a verify button and checking the verification message without explicit waits

Starting URL: https://suninjuly.github.io/wait2.html

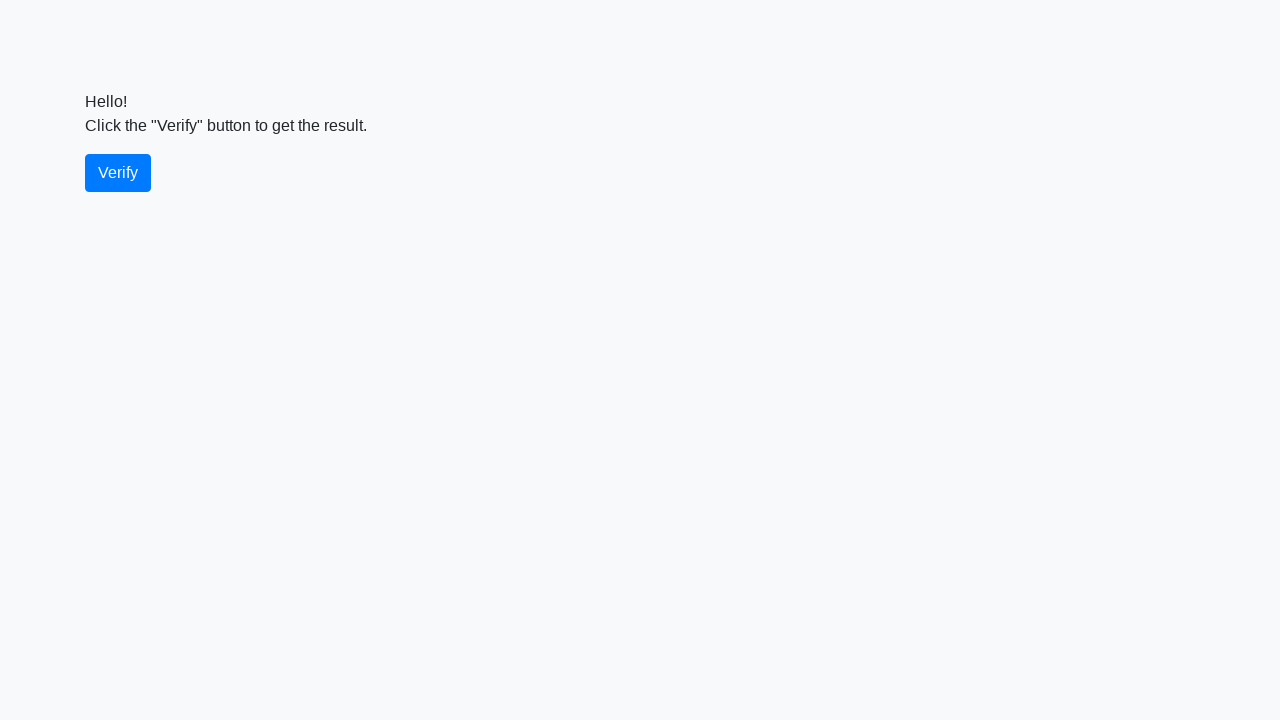

Navigated to https://suninjuly.github.io/wait2.html
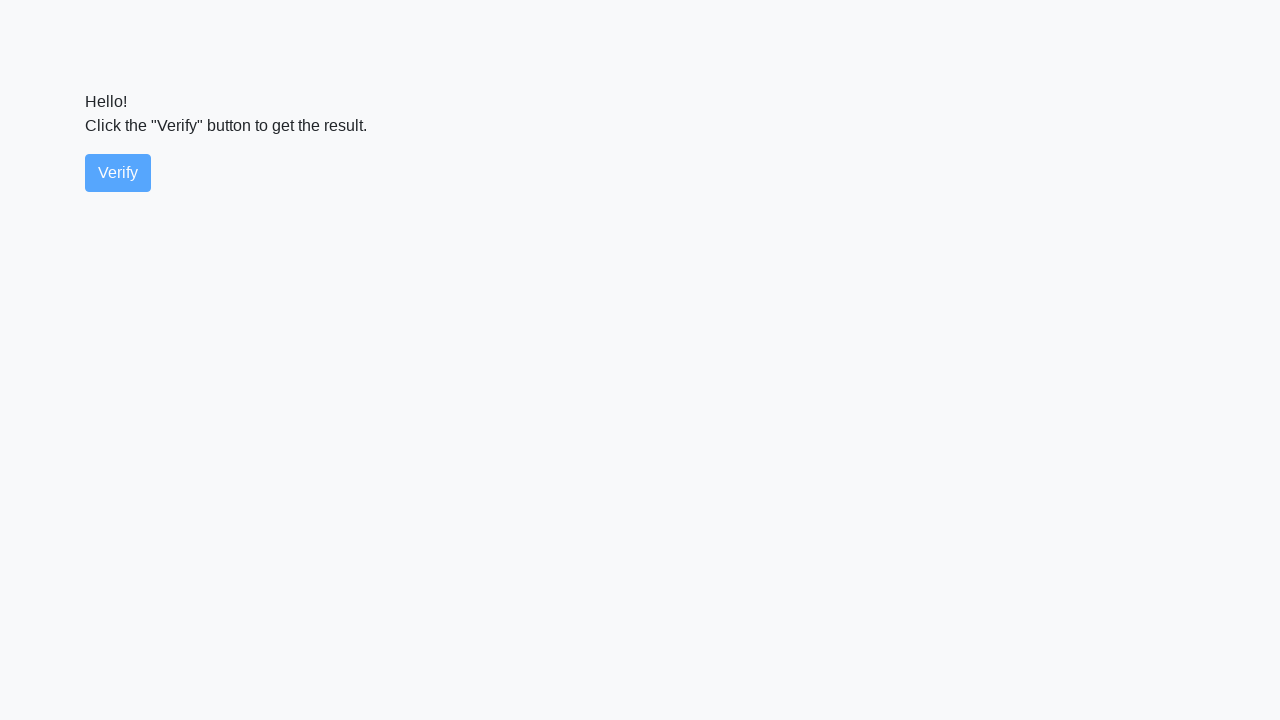

Clicked the verify button at (118, 173) on #verify
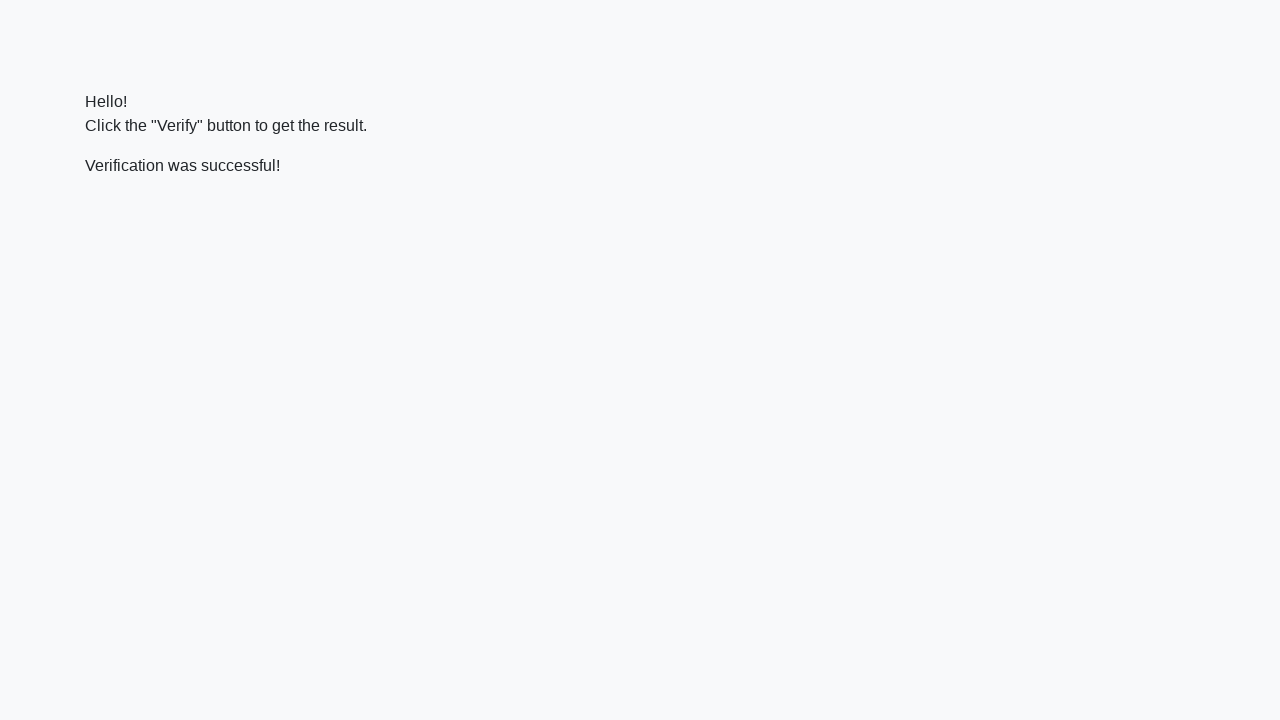

Verified the message text is 'Verification was successful!'
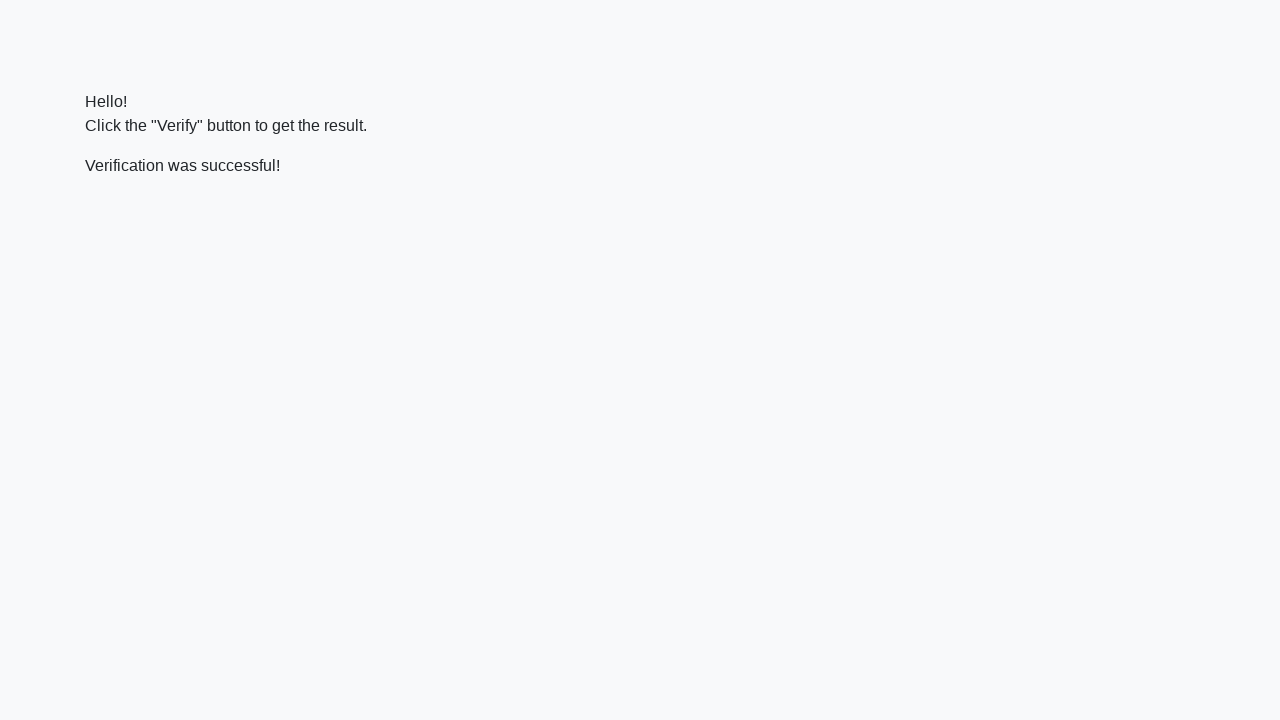

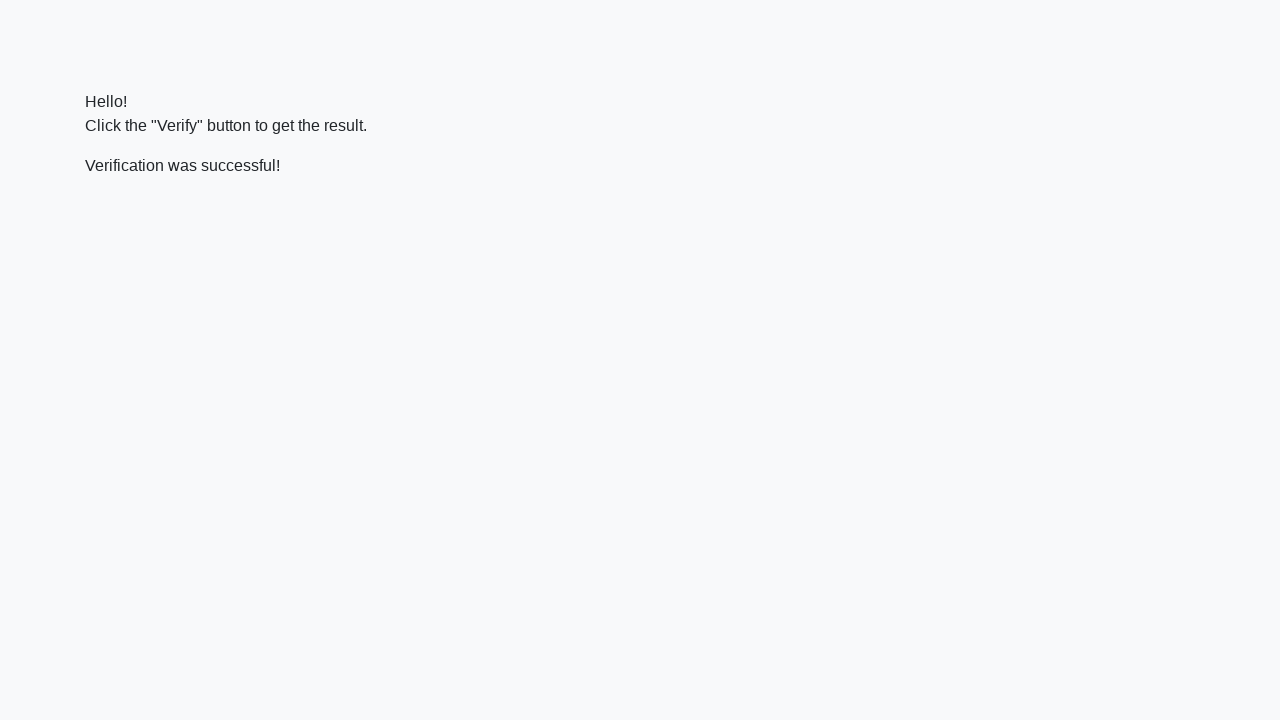